Tests simple JavaScript alert handling by clicking the alert button and accepting the alert dialog

Starting URL: https://demoqa.com/alerts

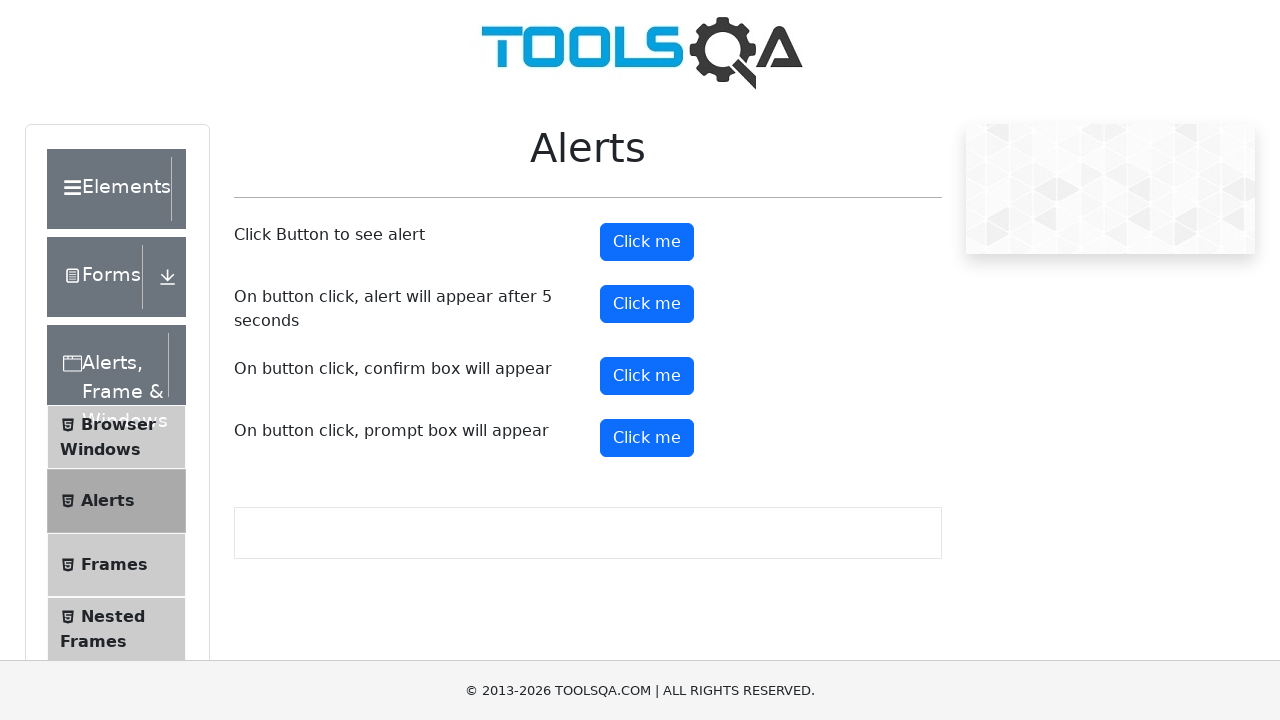

Navigated to alerts demo page at https://demoqa.com/alerts
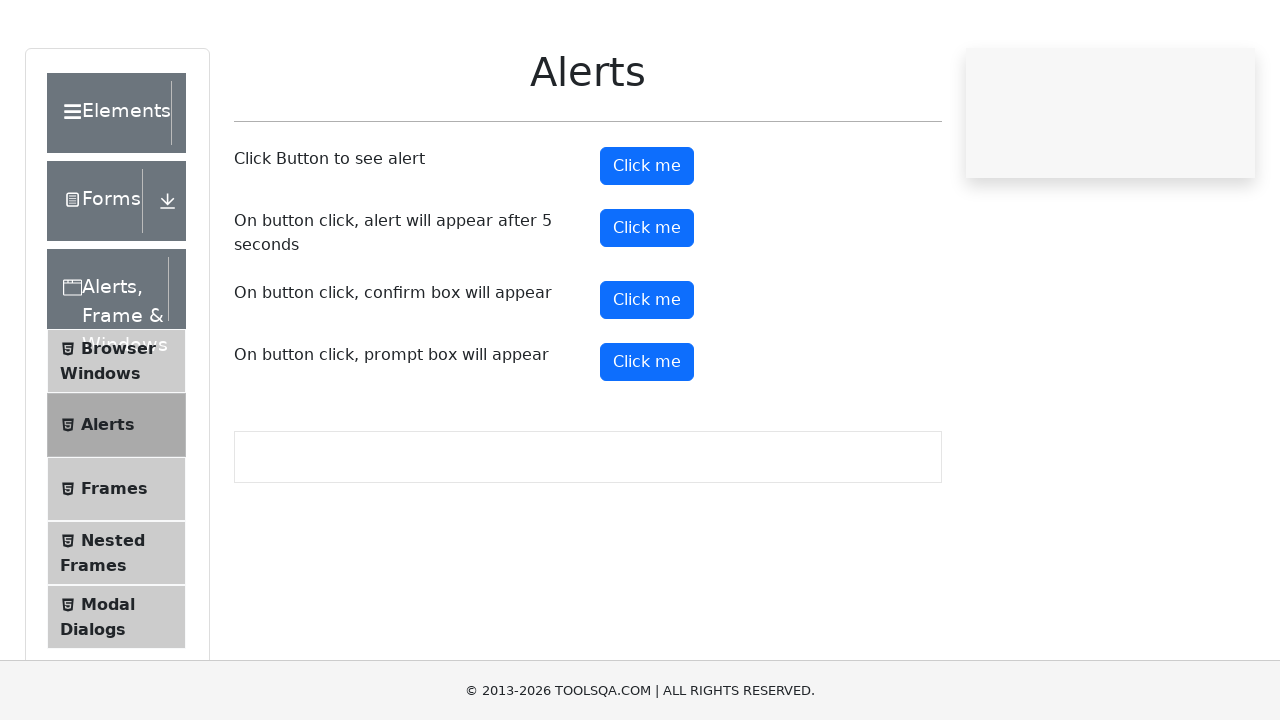

Clicked the simple alert button at (647, 242) on button#alertButton
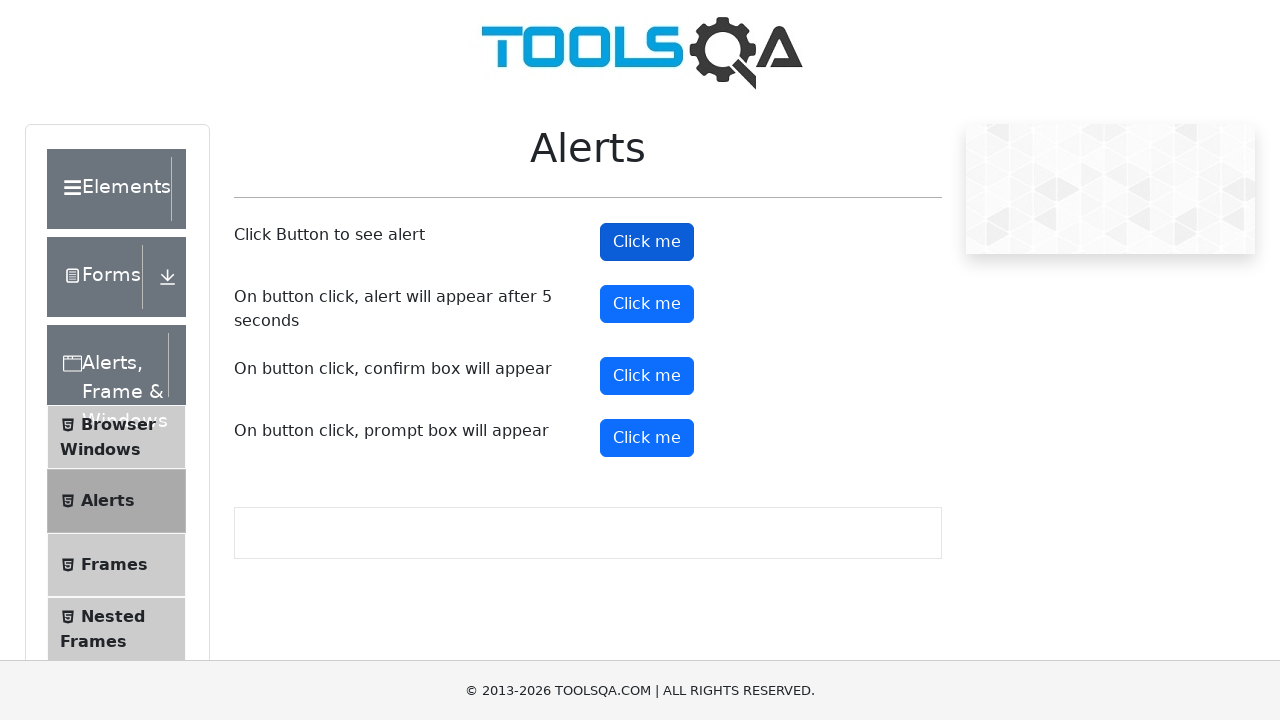

Set up dialog handler to accept alert
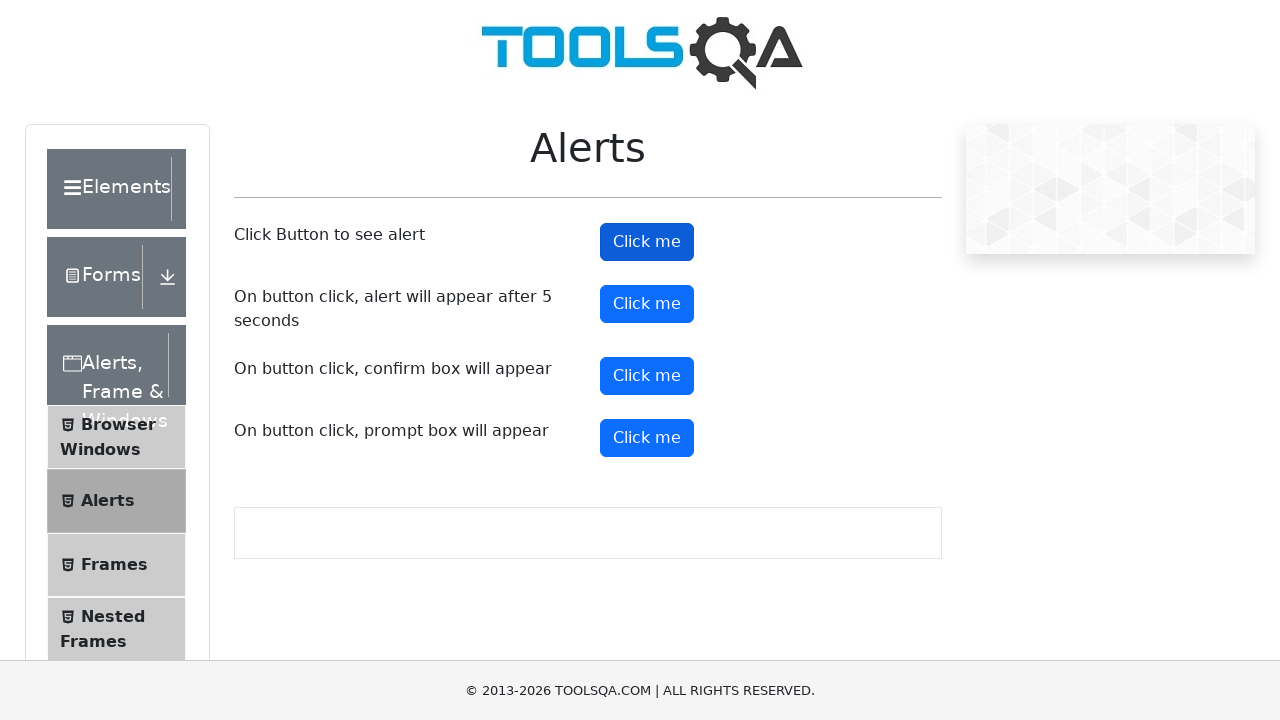

Waited 500ms for alert to be processed
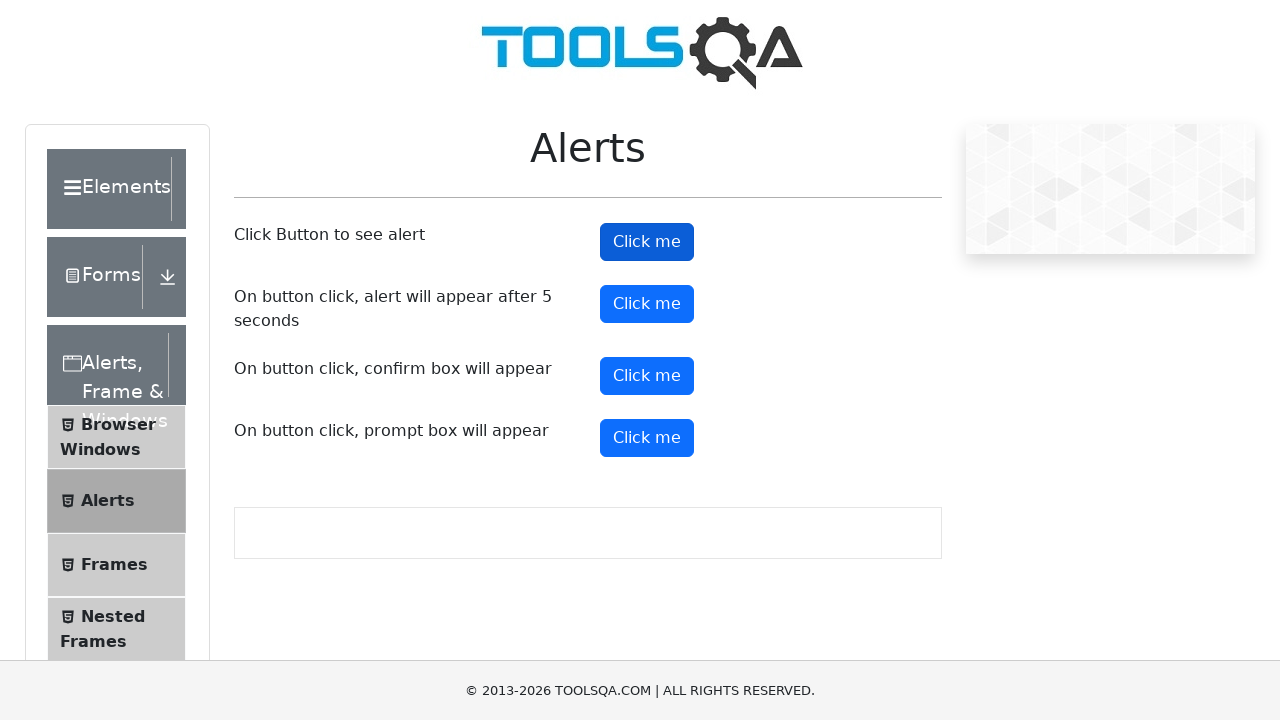

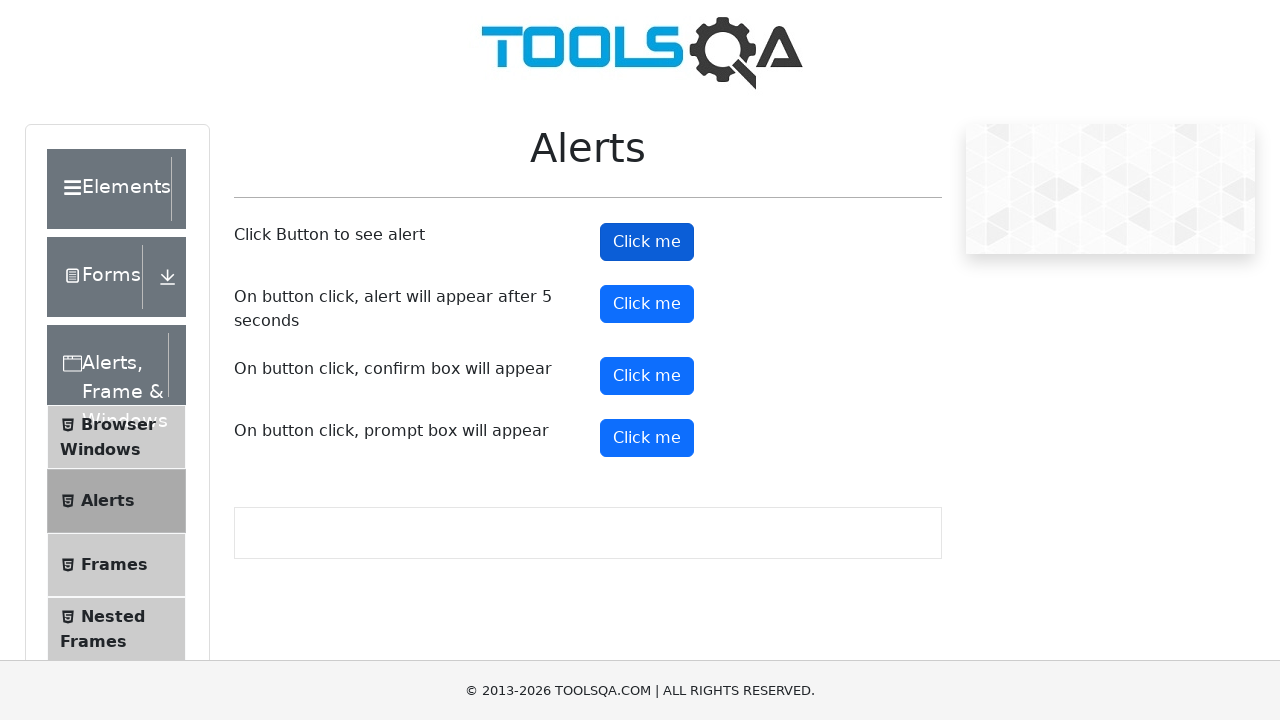